Tests the customer care contact form with correct credentials and verifies a thank you message is displayed upon successful submission

Starting URL: https://parabank.parasoft.com/parabank/contact.htm

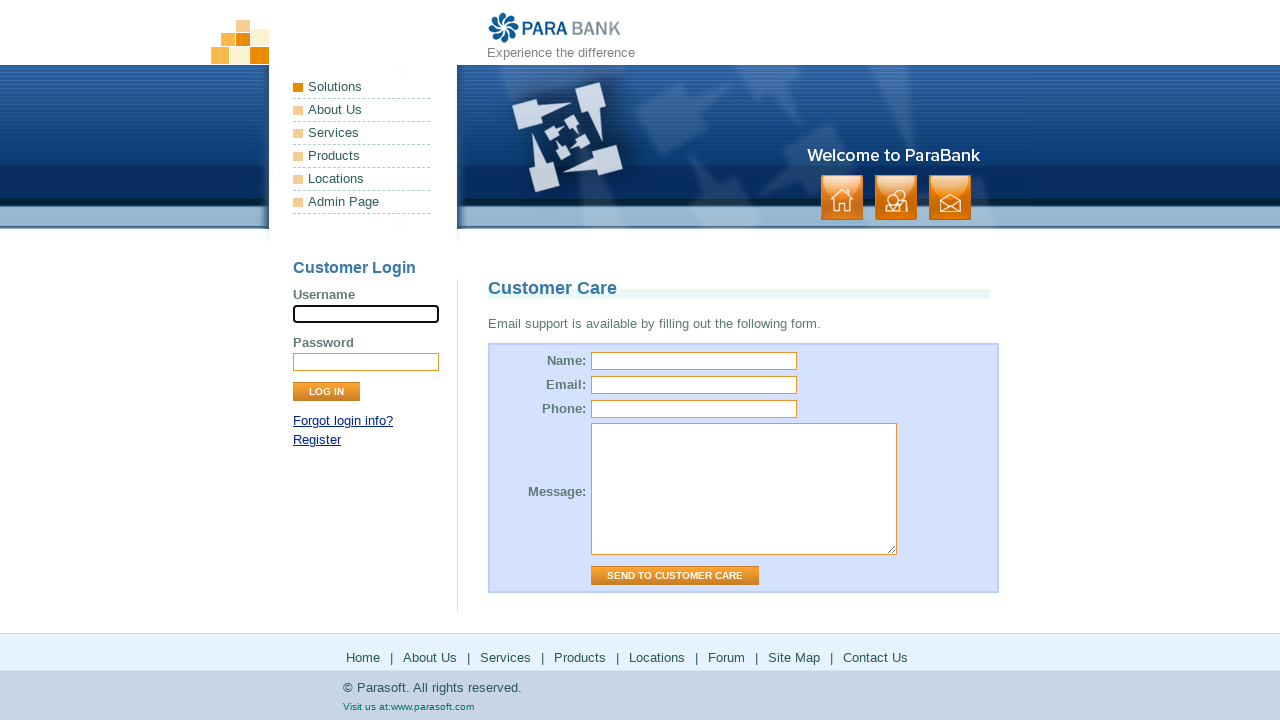

Filled name field with 'Robert' on #name
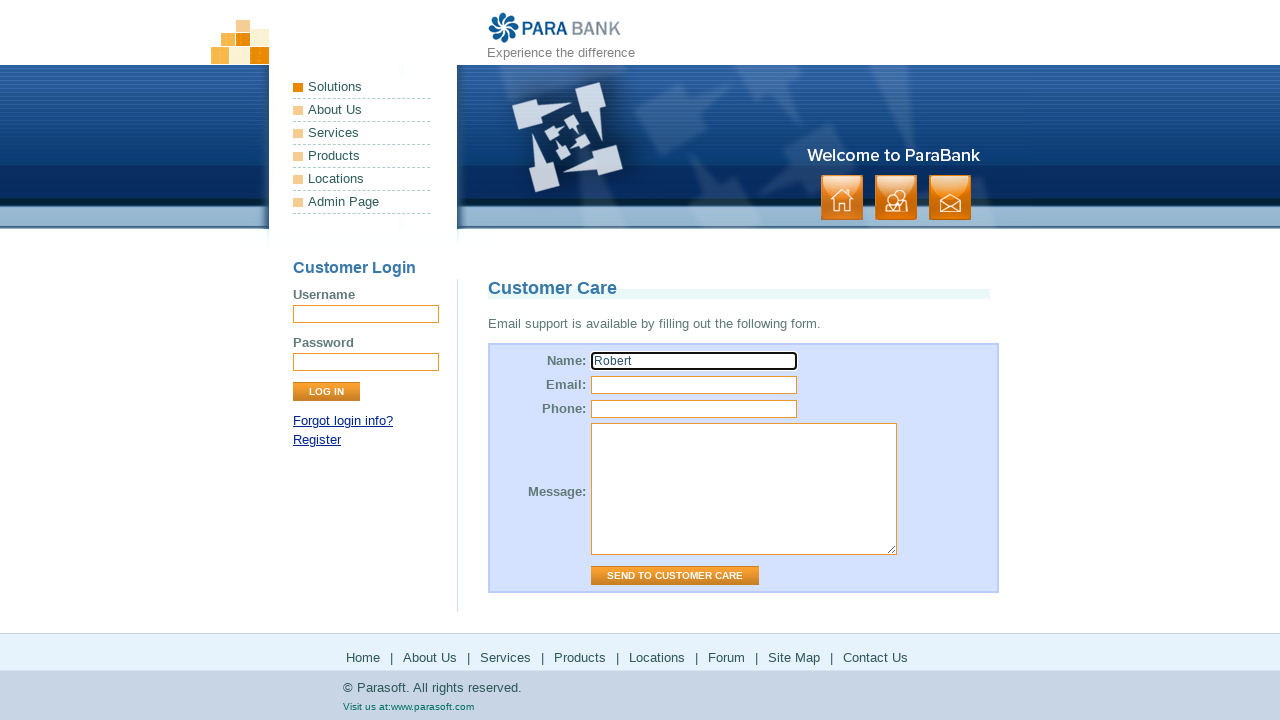

Filled email field with 'abc@email.com' on #email
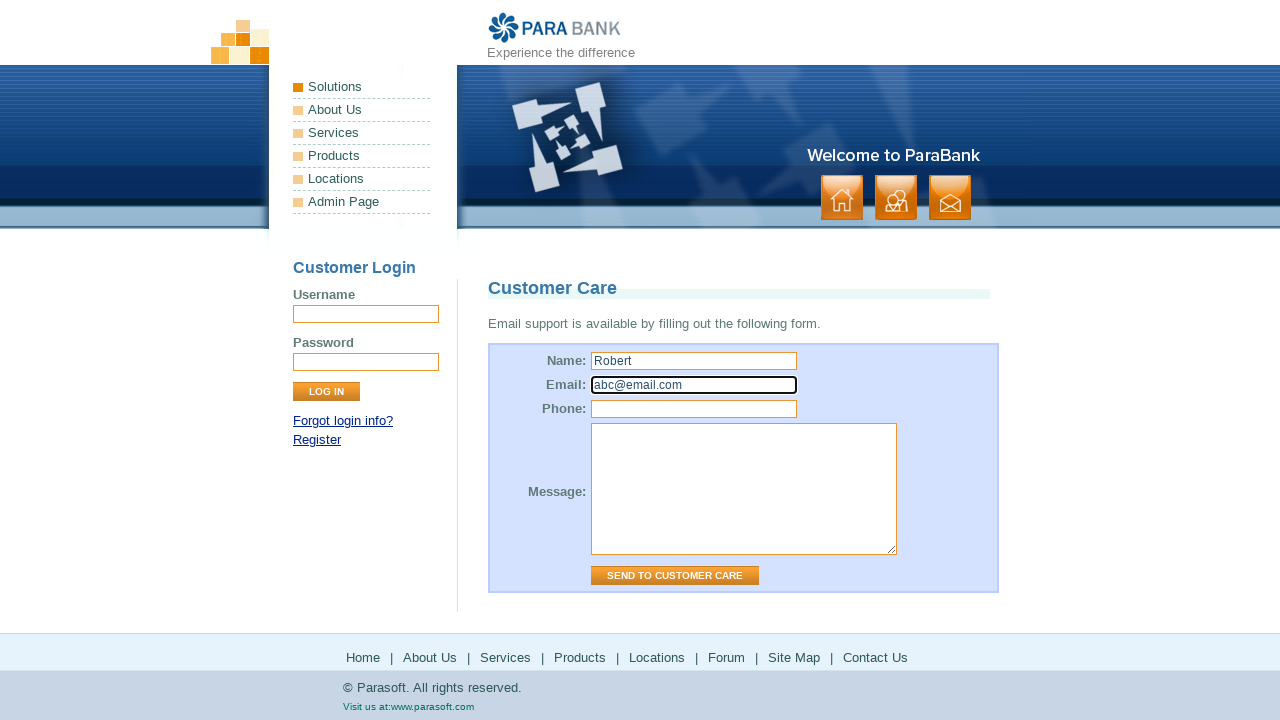

Filled phone field with '123456789' on #phone
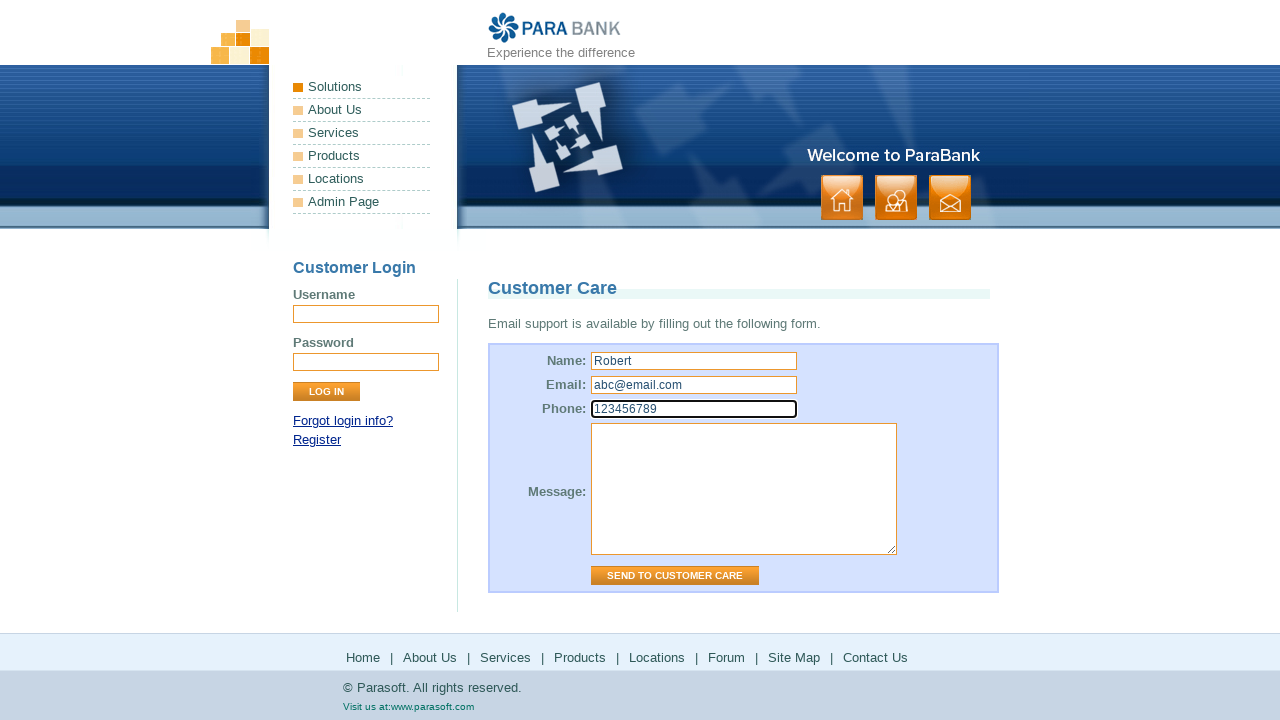

Filled message field with 'need support message' on #message
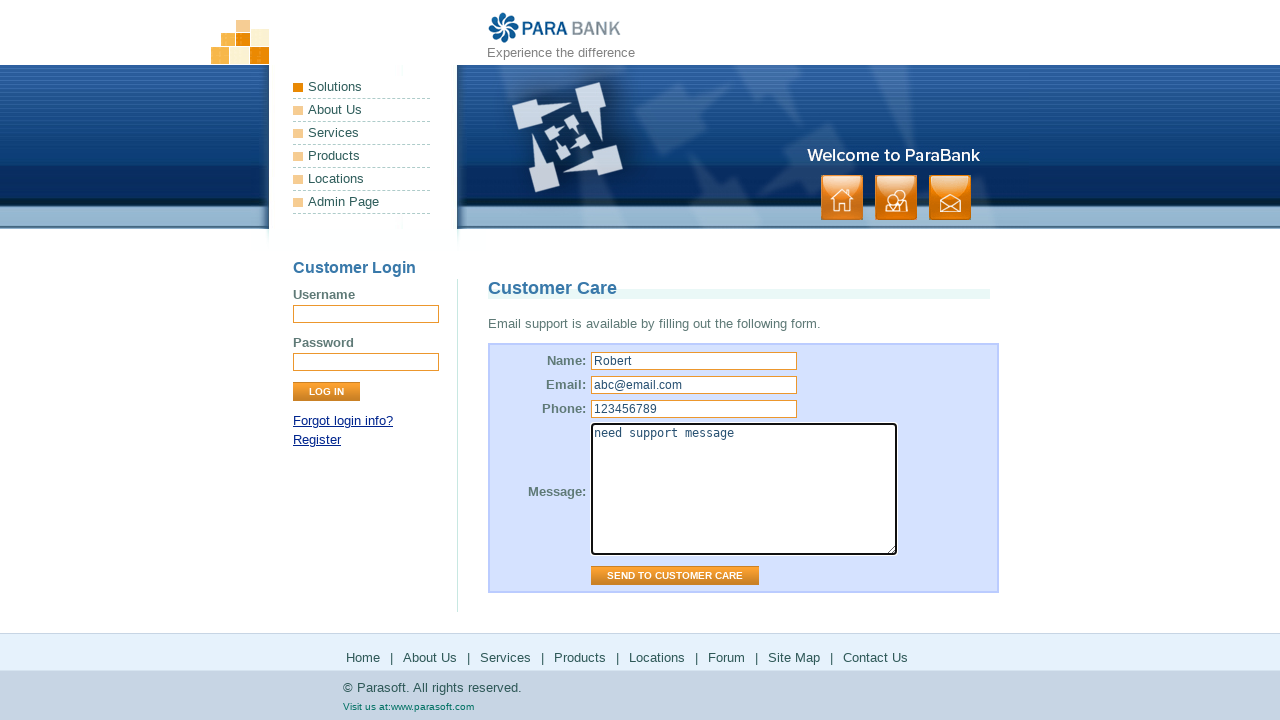

Clicked 'Send to Customer Care' button at (675, 576) on input[value="Send to Customer Care"]
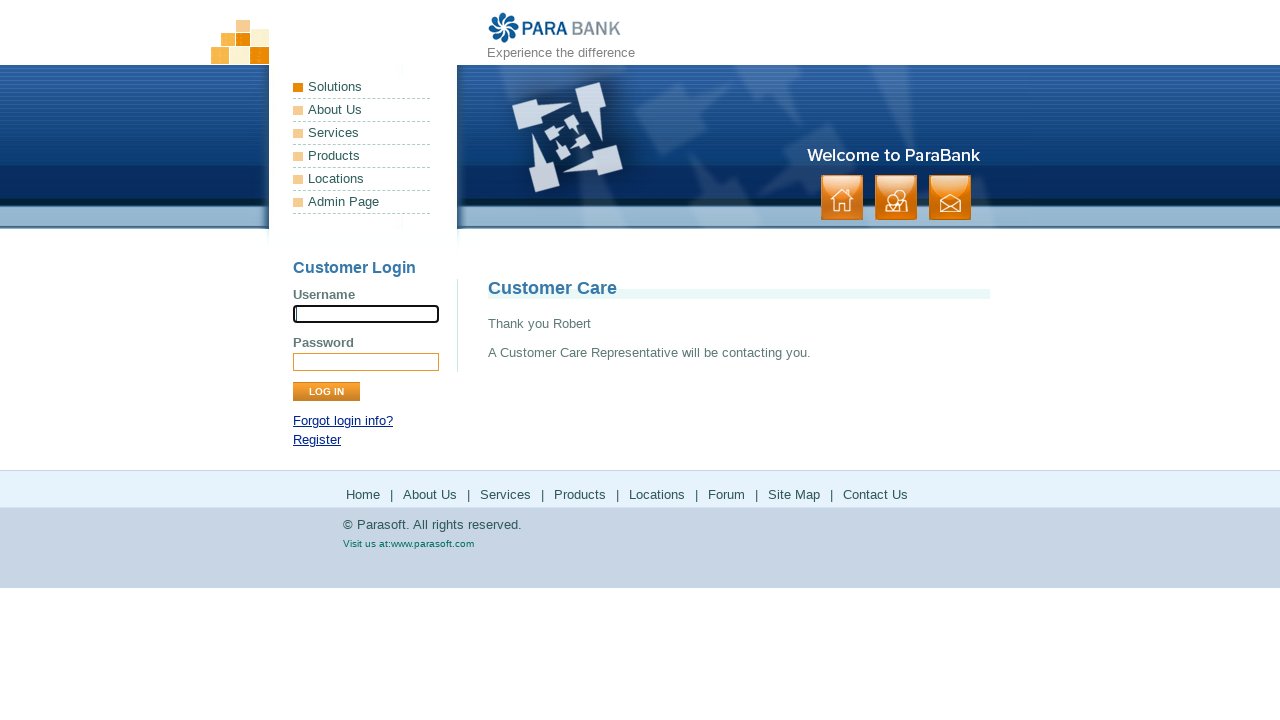

Thank you message displayed successfully
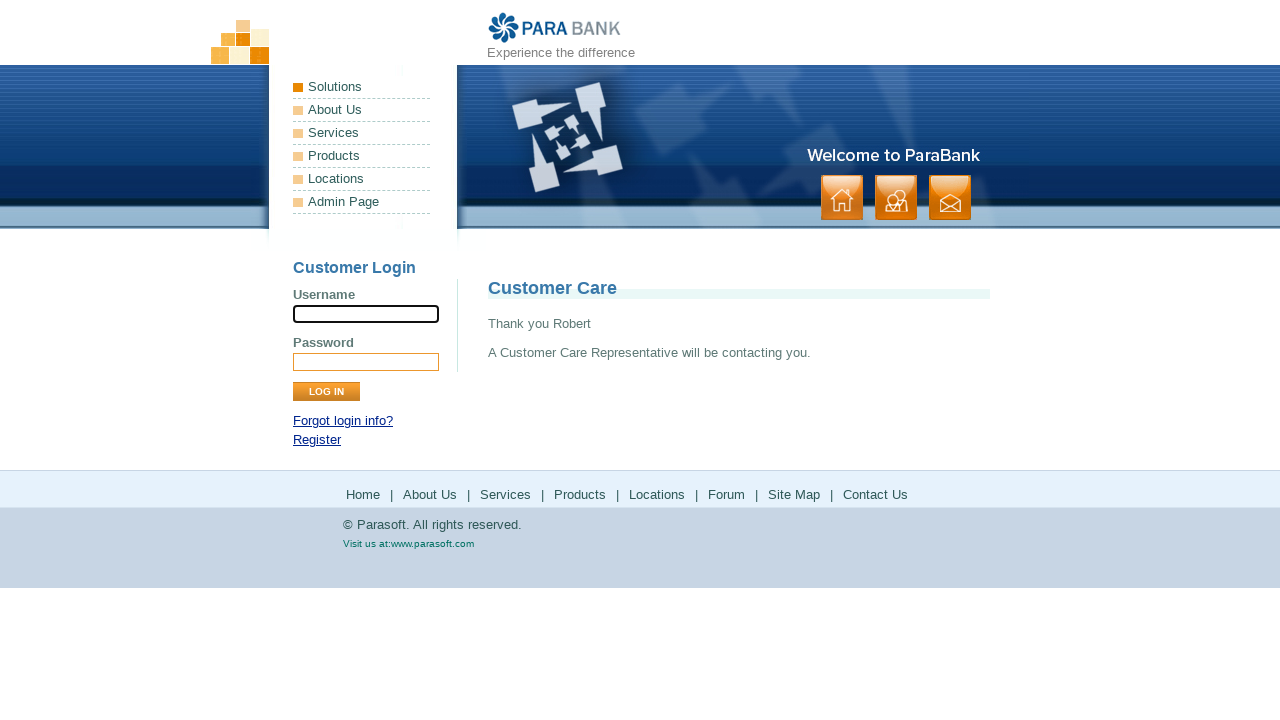

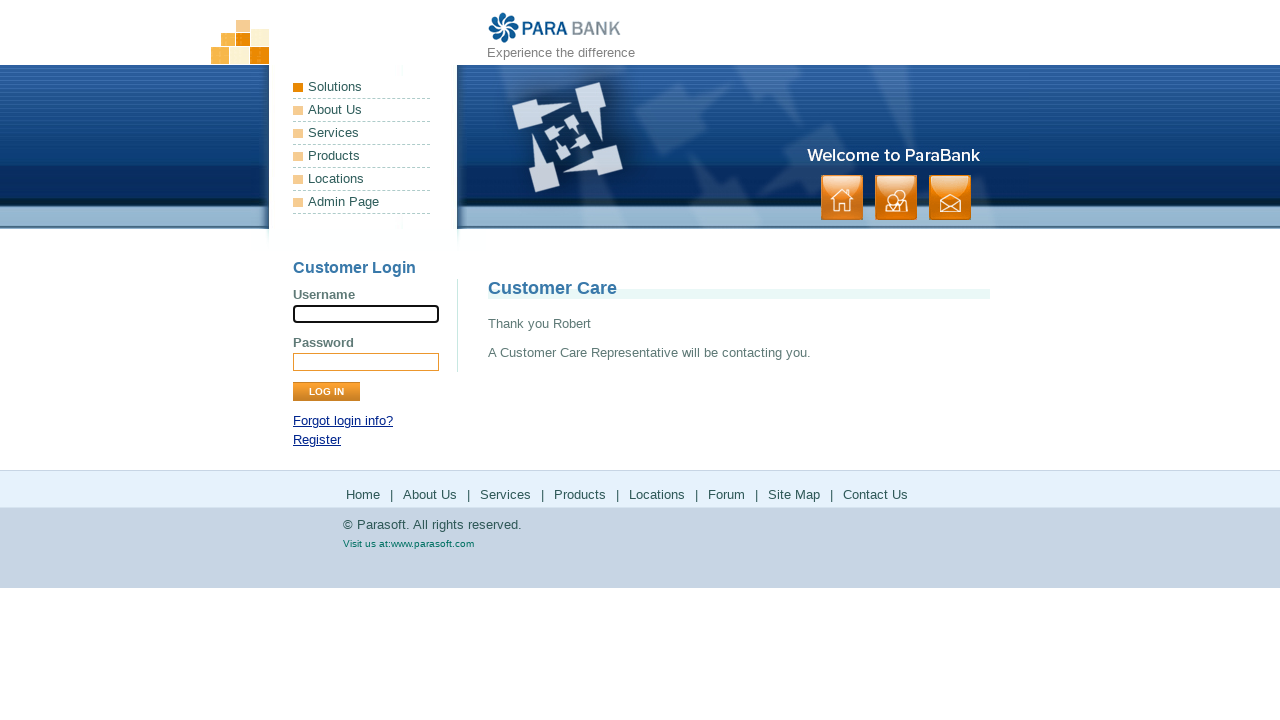